Tests JavaScript alert handling by triggering different alert types (simple alert, confirm dialog, prompt) and interacting with them through accept, dismiss, and text input.

Starting URL: http://demo.automationtesting.in/Alerts.html

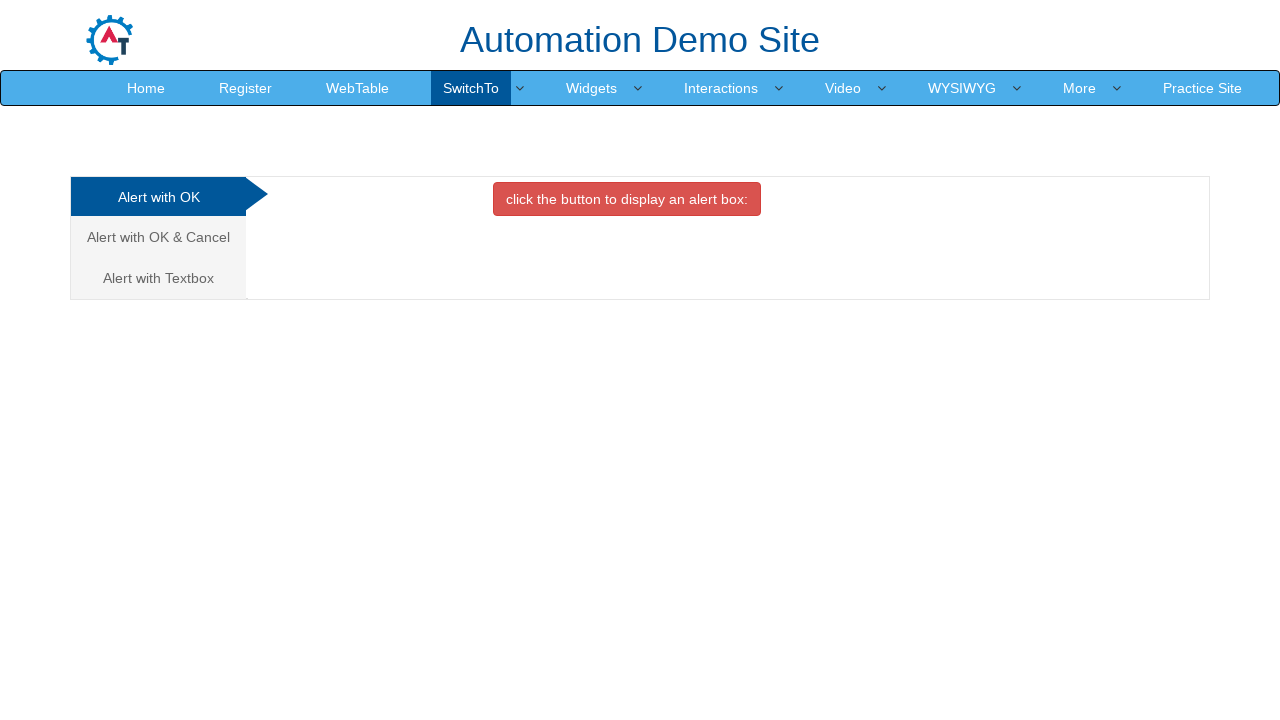

Clicked on analytics element at (158, 197) on .analystic
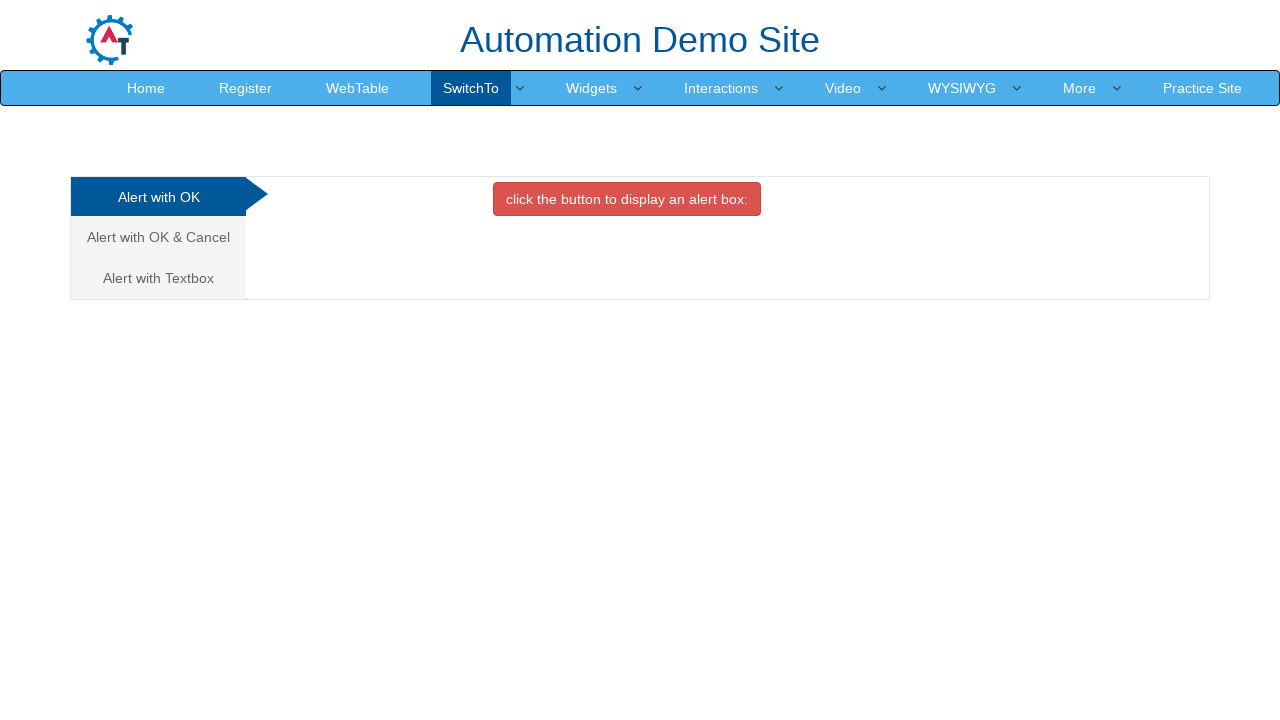

Clicked danger button to trigger simple alert at (627, 199) on button.btn.btn-danger
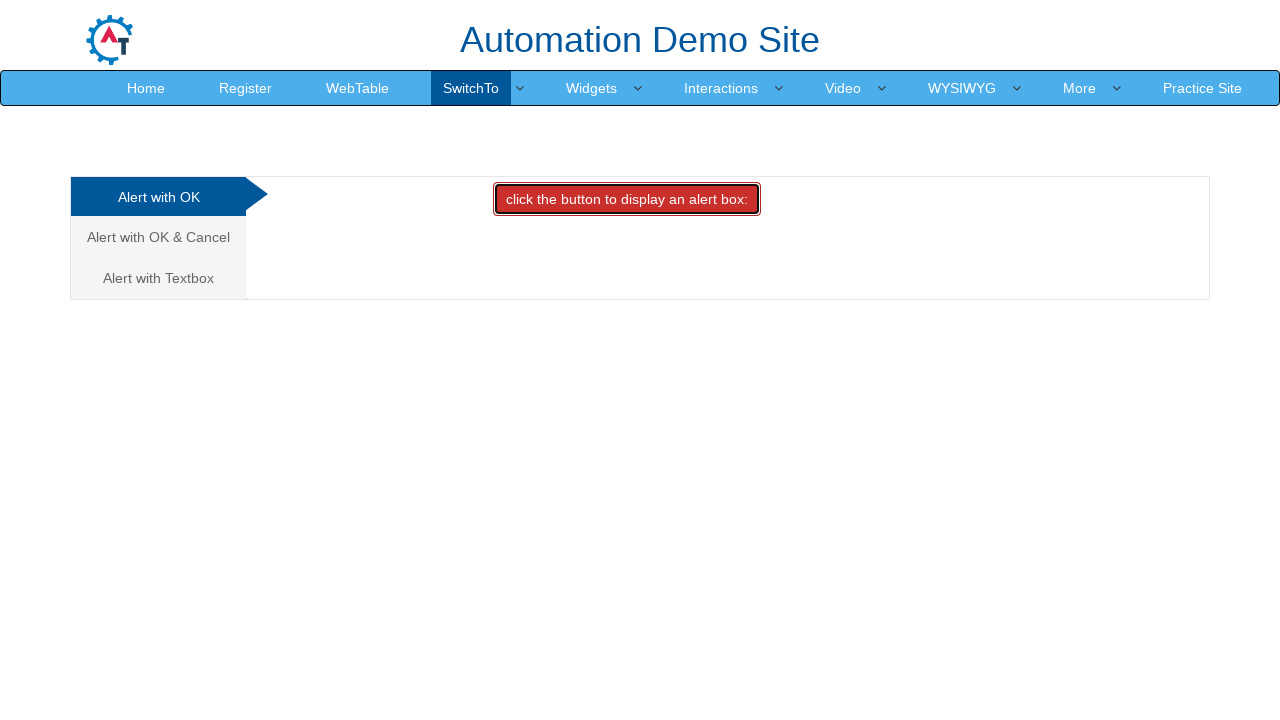

Accepted simple alert dialog
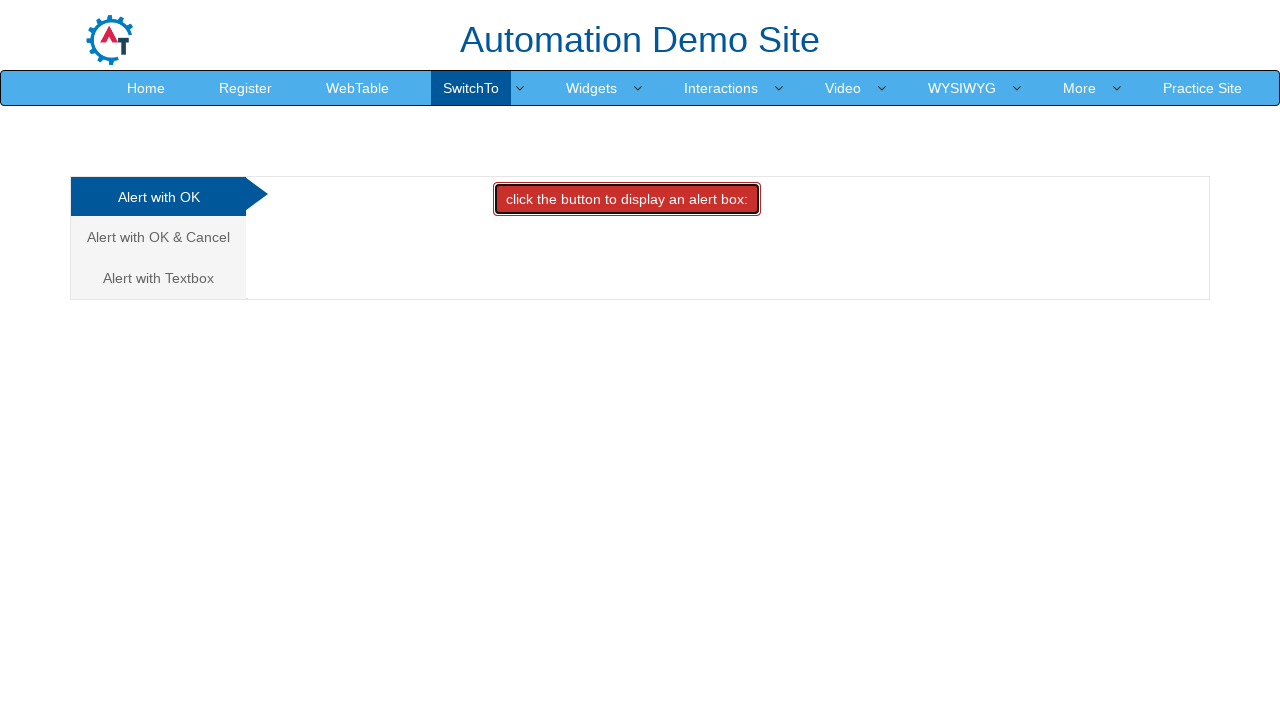

Waited 500ms after alert interaction
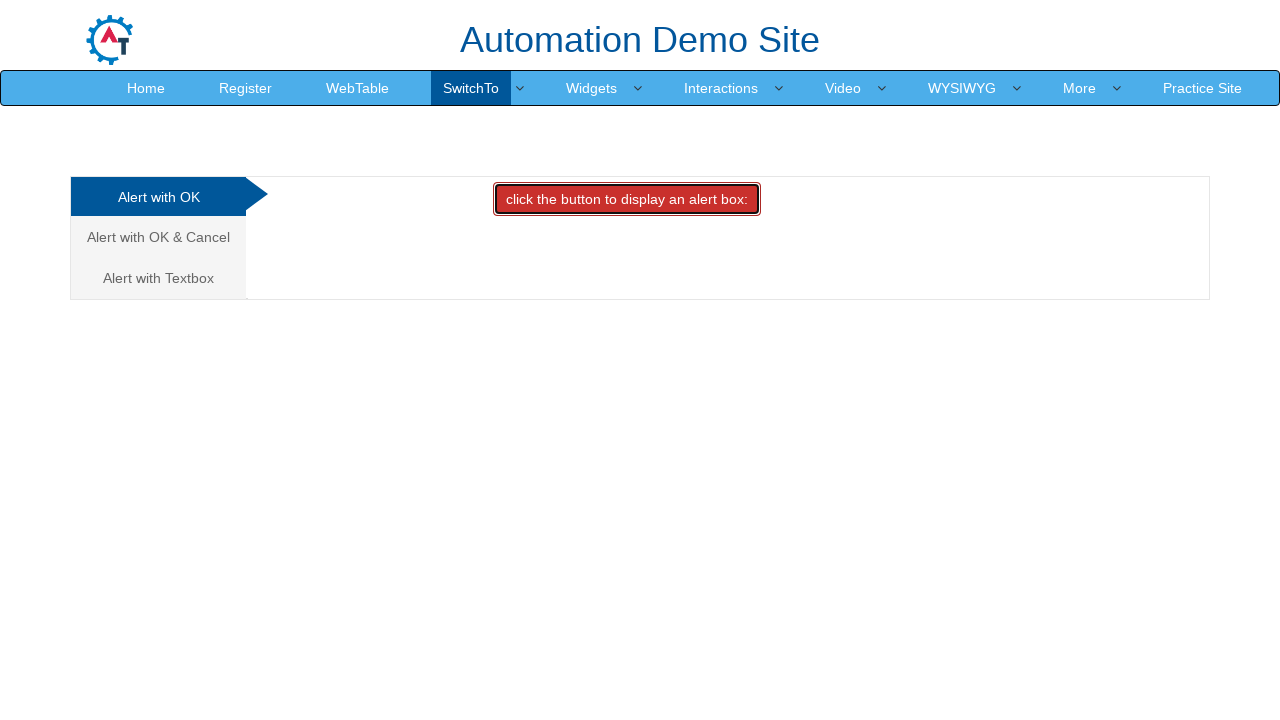

Clicked on Cancel tab to navigate to confirm dialog section at (158, 237) on a[href='#CancelTab']
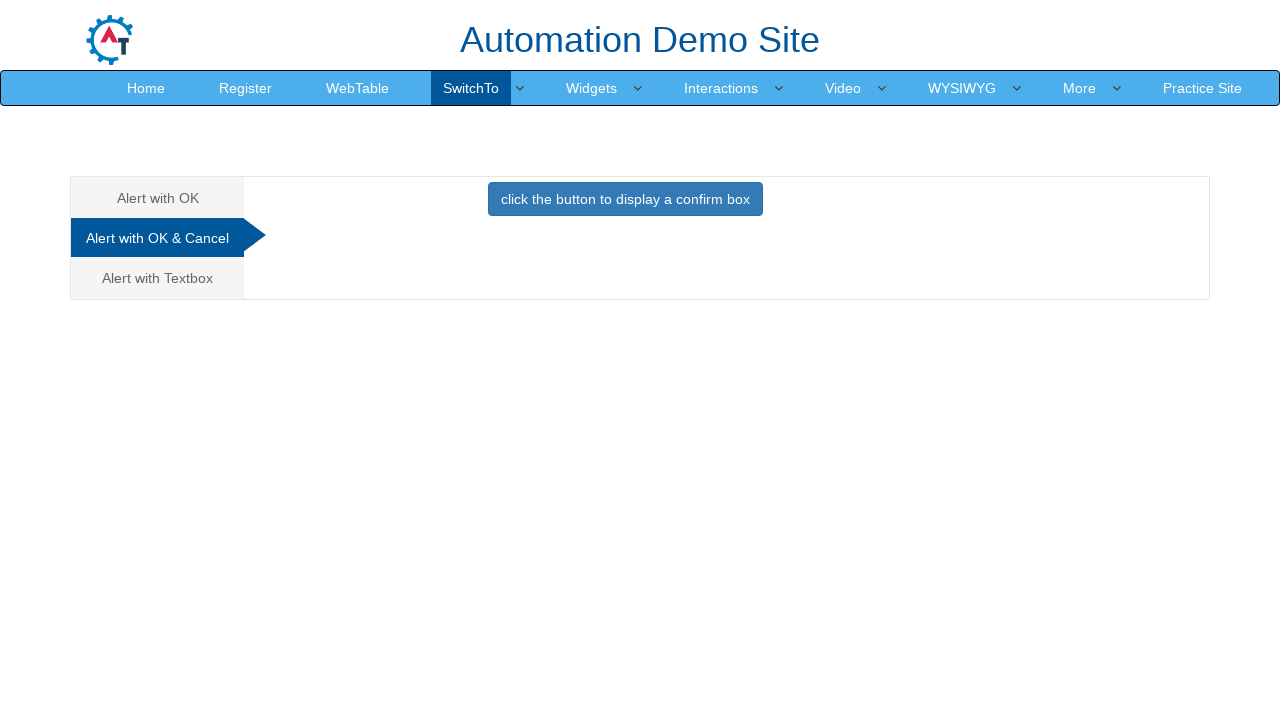

Clicked primary button to trigger confirm dialog at (625, 199) on button.btn.btn-primary
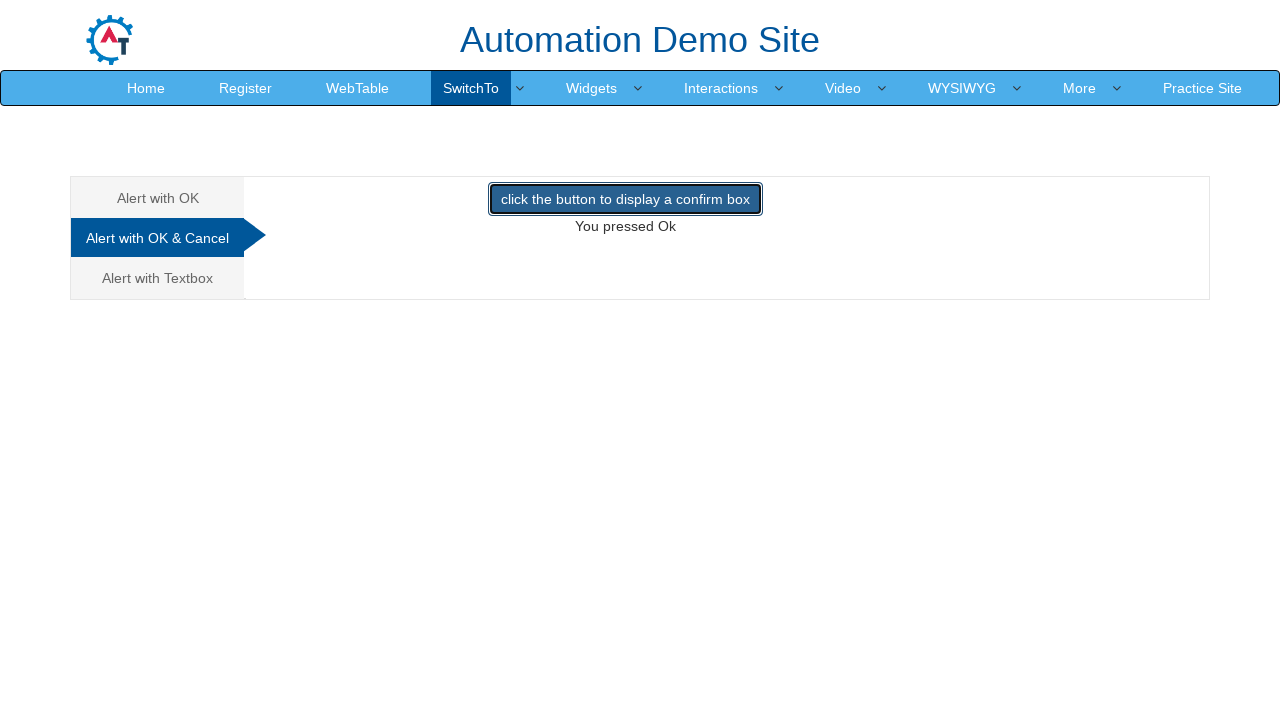

Dismissed confirm dialog
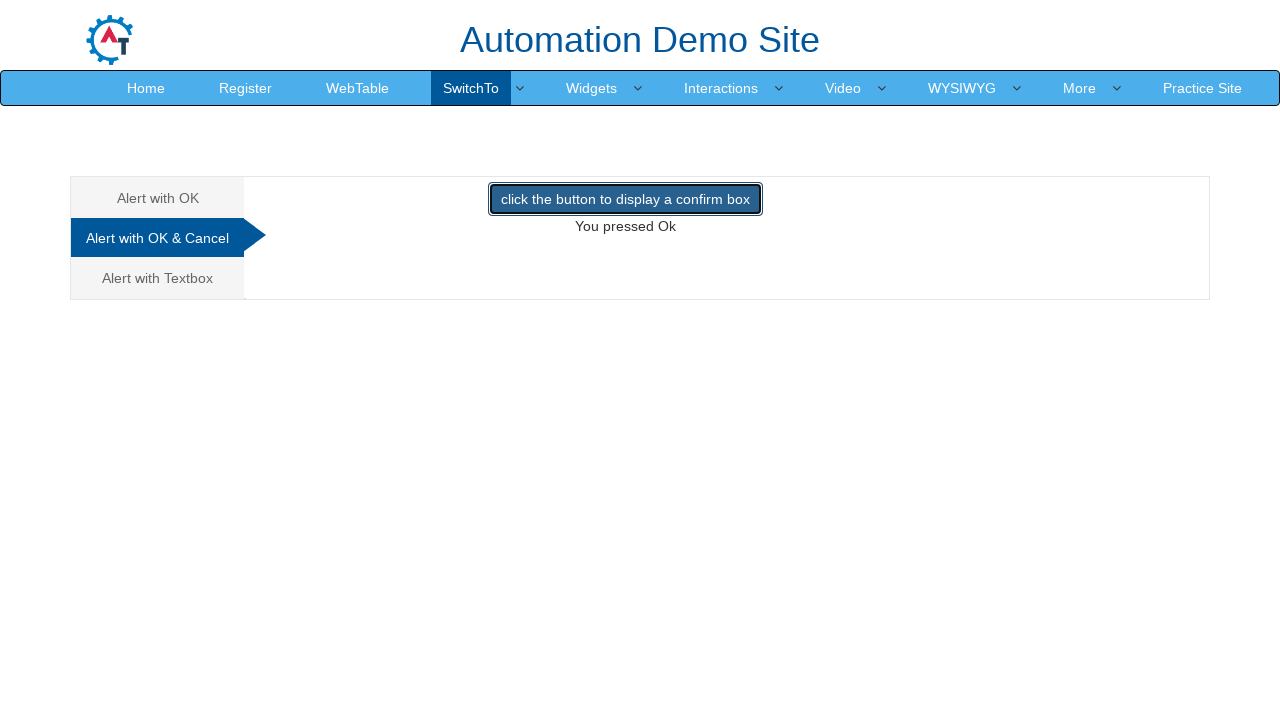

Waited 500ms after confirm dialog interaction
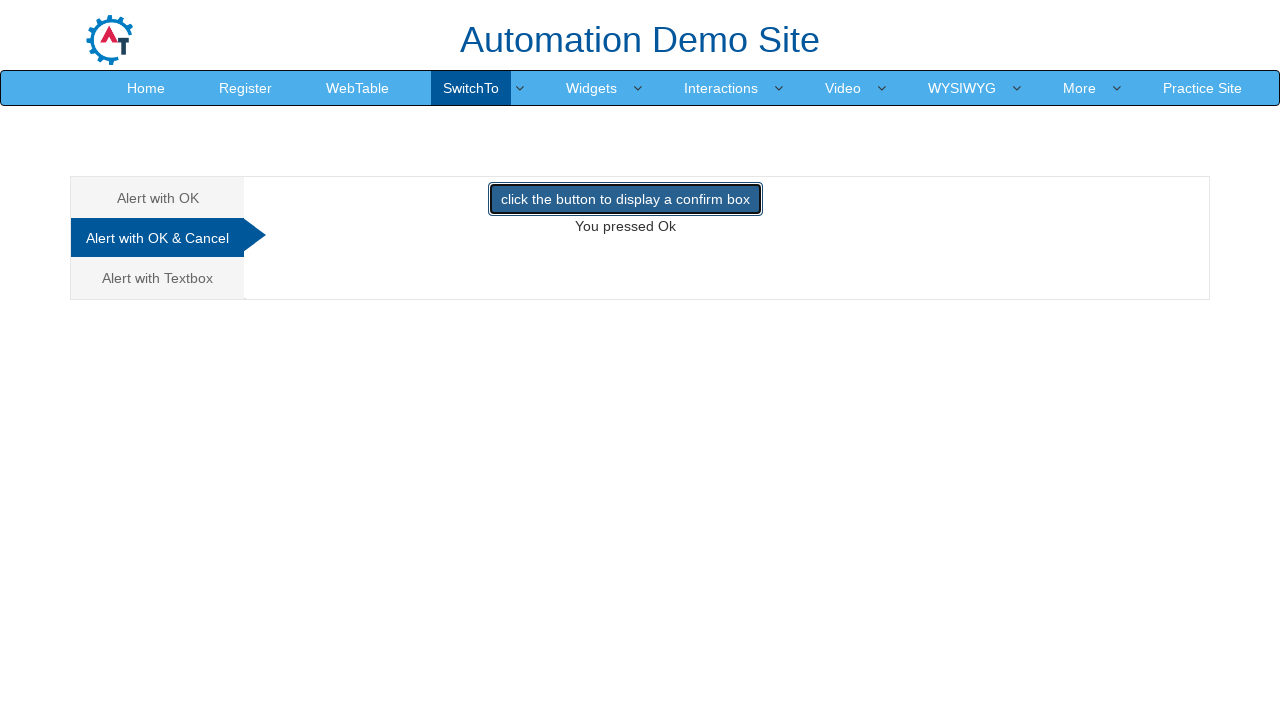

Clicked on Textbox tab to navigate to prompt dialog section at (158, 278) on a[href='#Textbox']
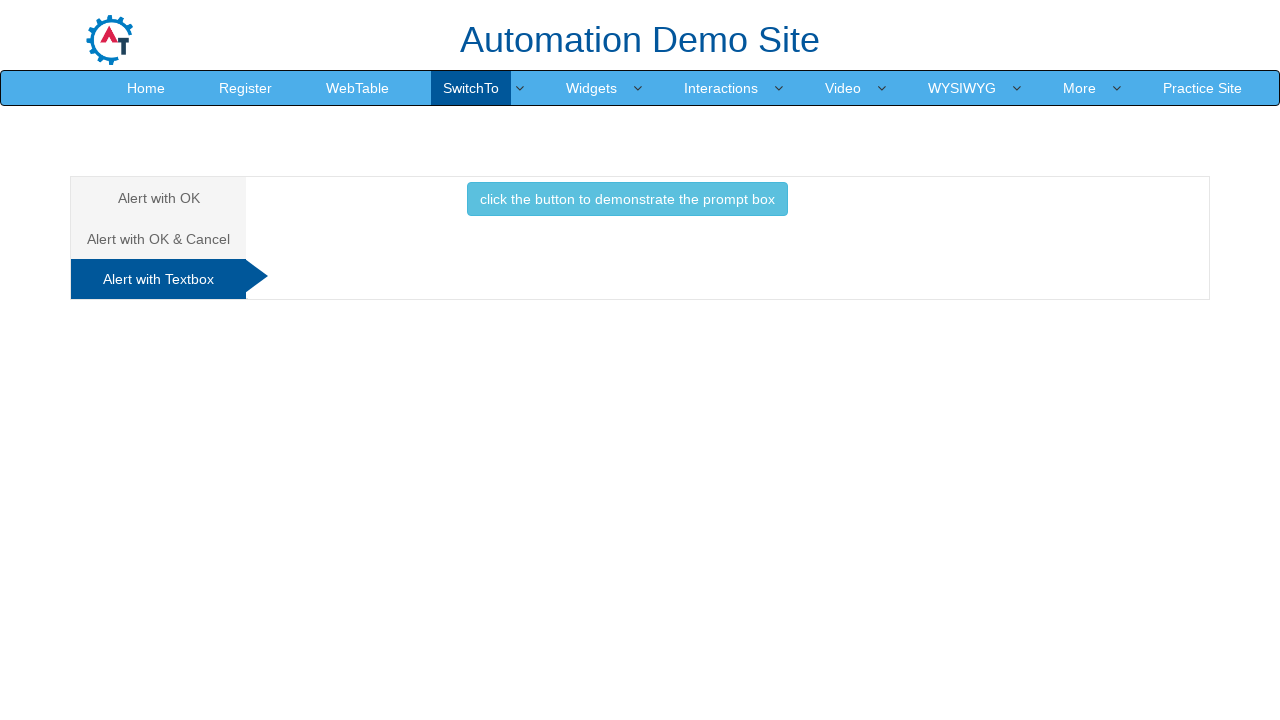

Clicked info button to trigger prompt dialog at (627, 199) on button.btn.btn-info
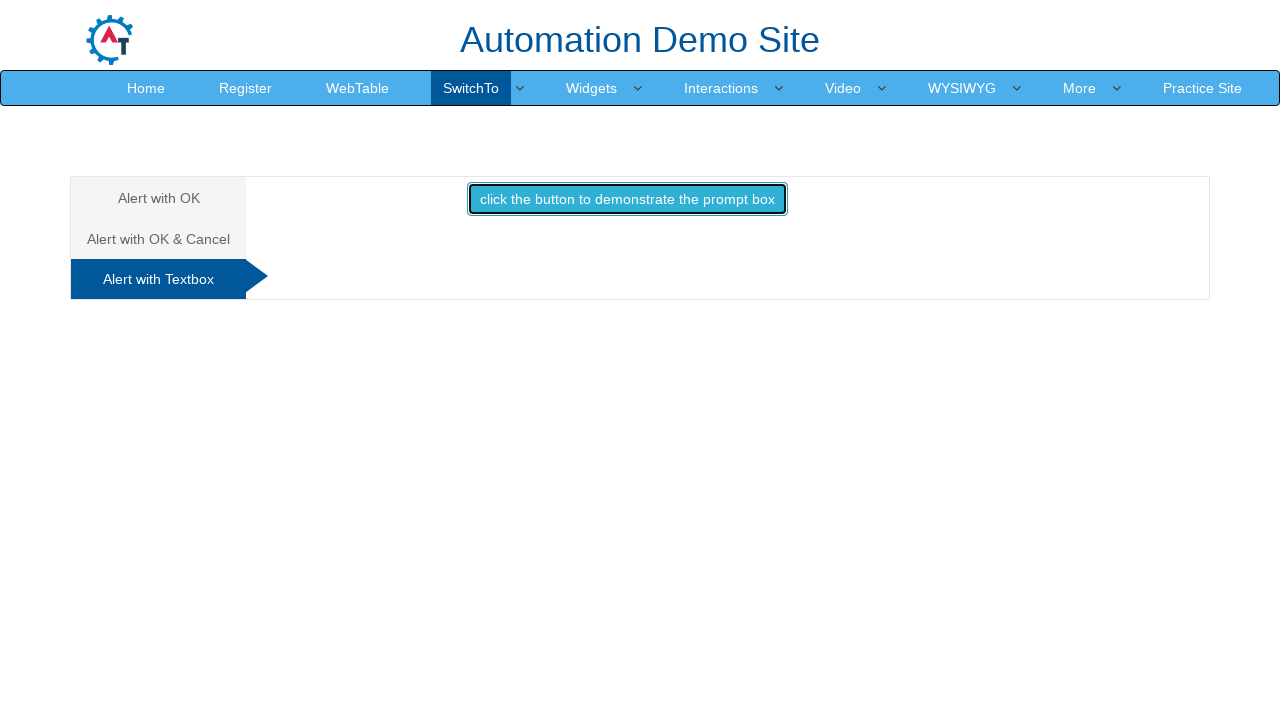

Accepted prompt dialog with text input 'Shyam'
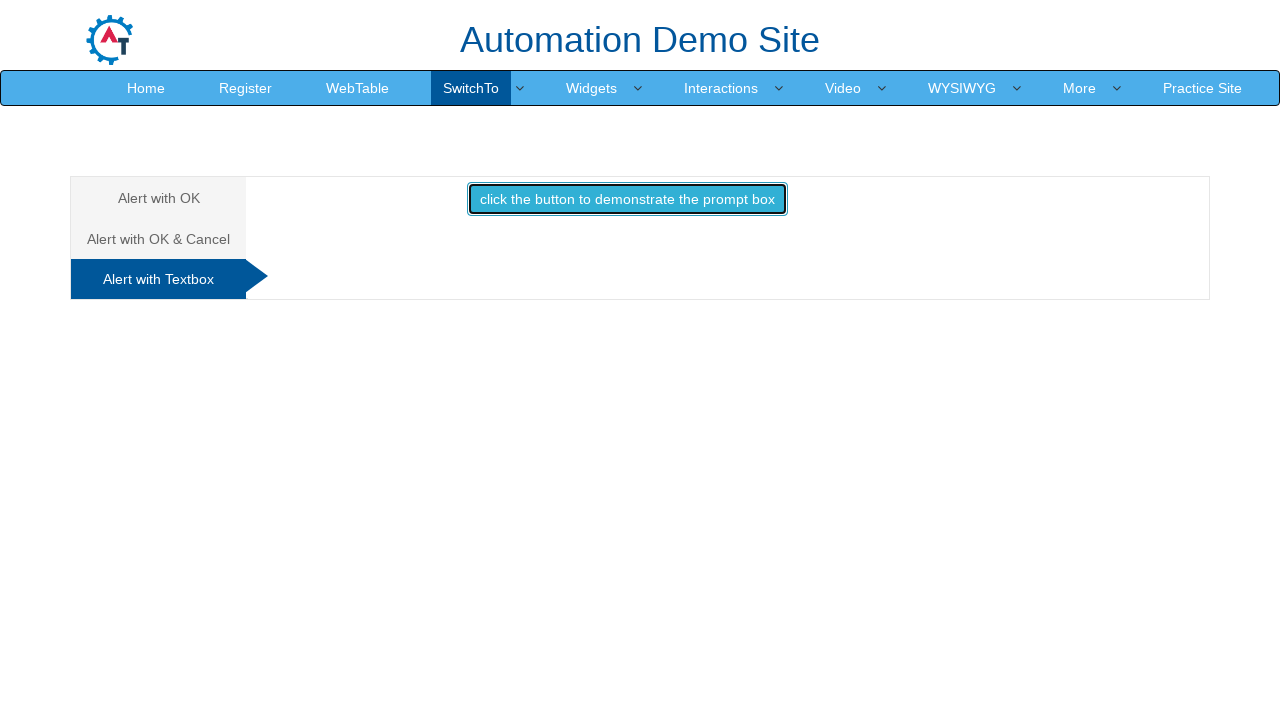

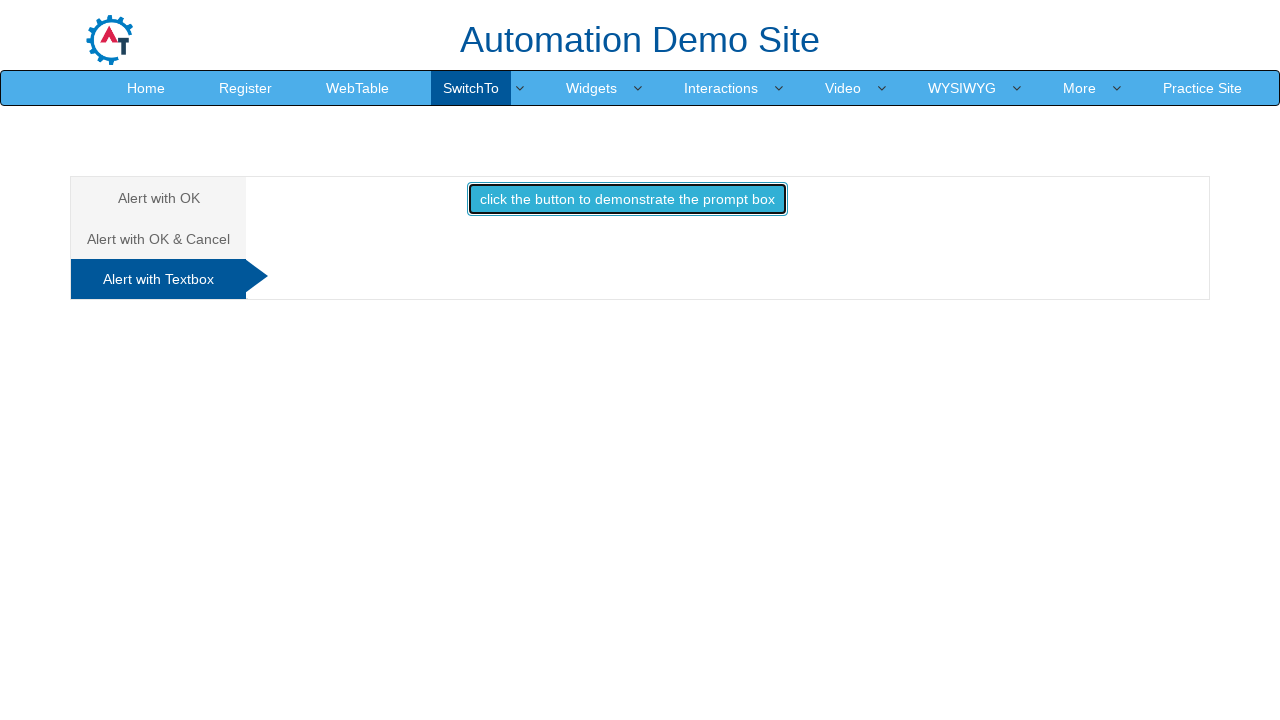